Tests date picker functionality by selecting a date through clicking and then entering a date directly in the input field

Starting URL: https://jqueryui.com/resources/demos/datepicker/default.html

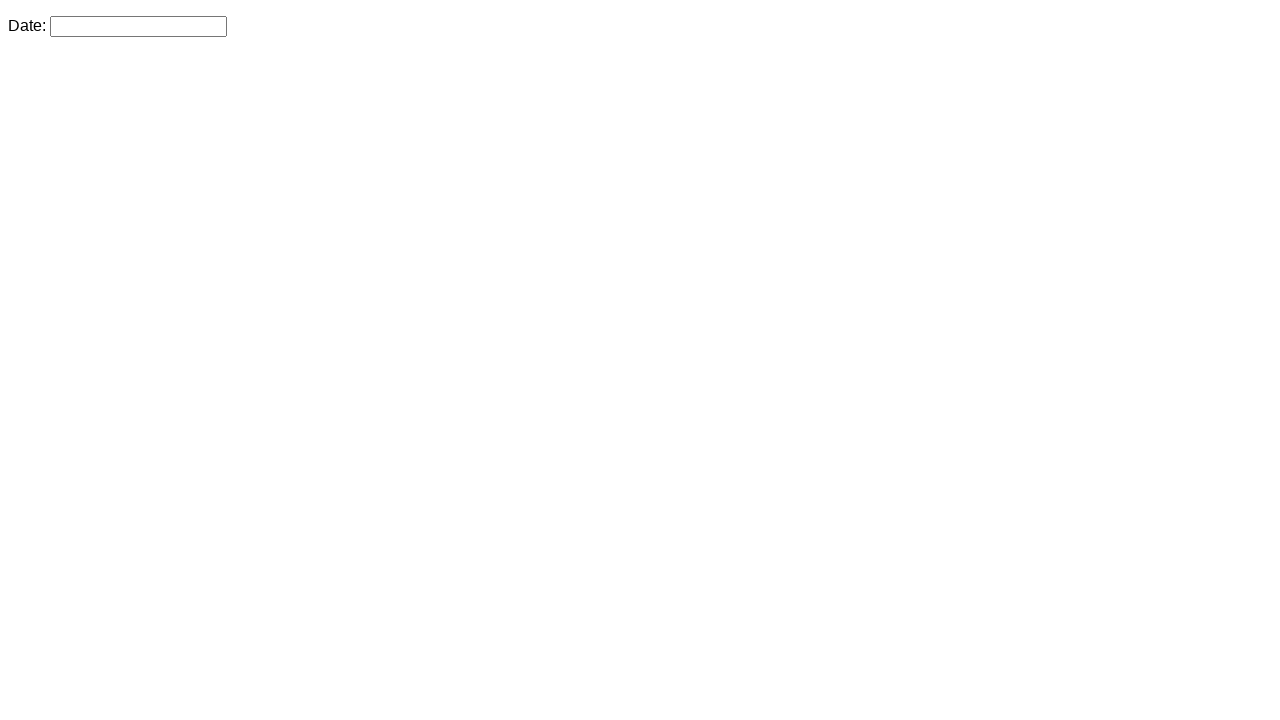

Clicked on date picker input field to open the date picker at (138, 26) on input#datepicker
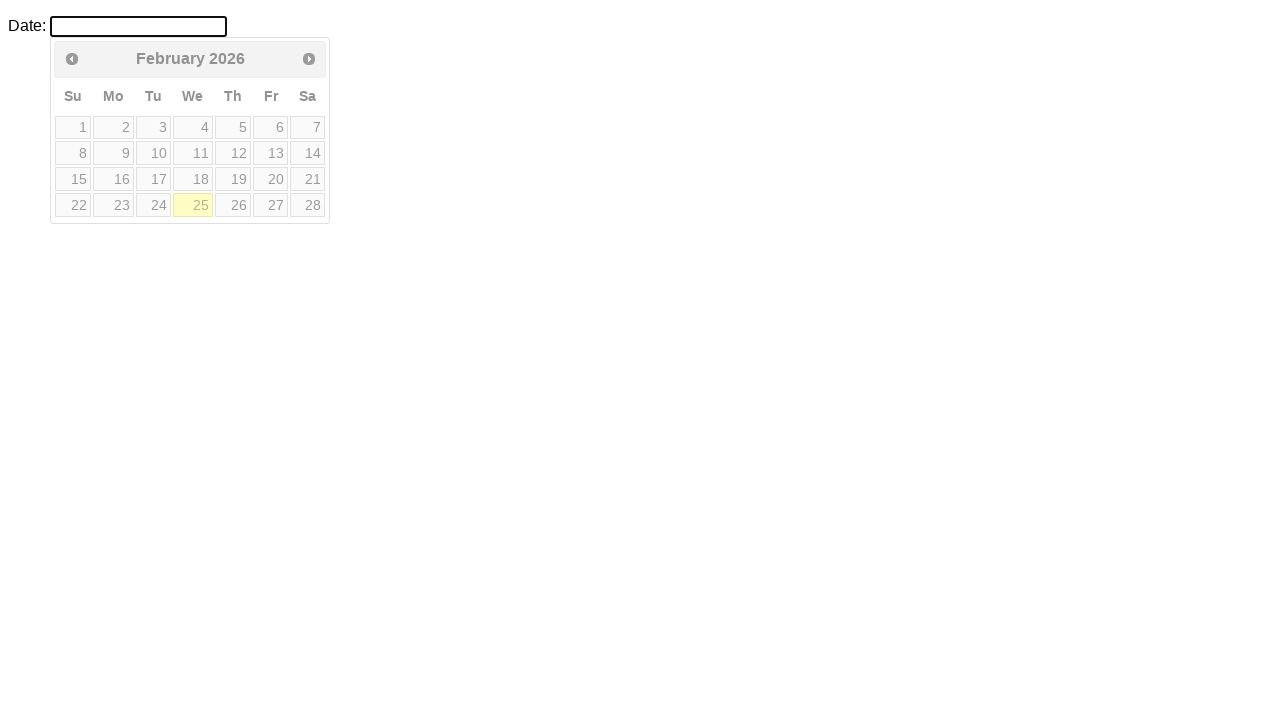

Date picker calendar widget is now visible
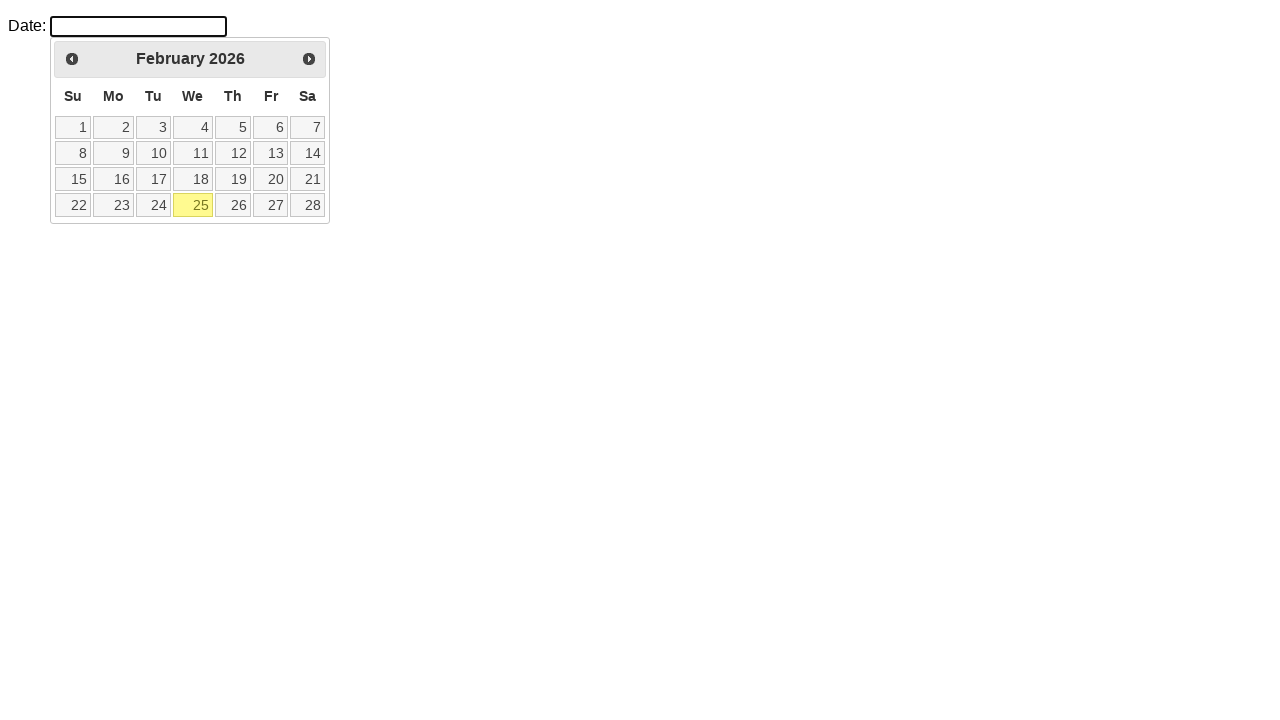

Selected day 24 from the date picker calendar at (153, 205) on a:text('24')
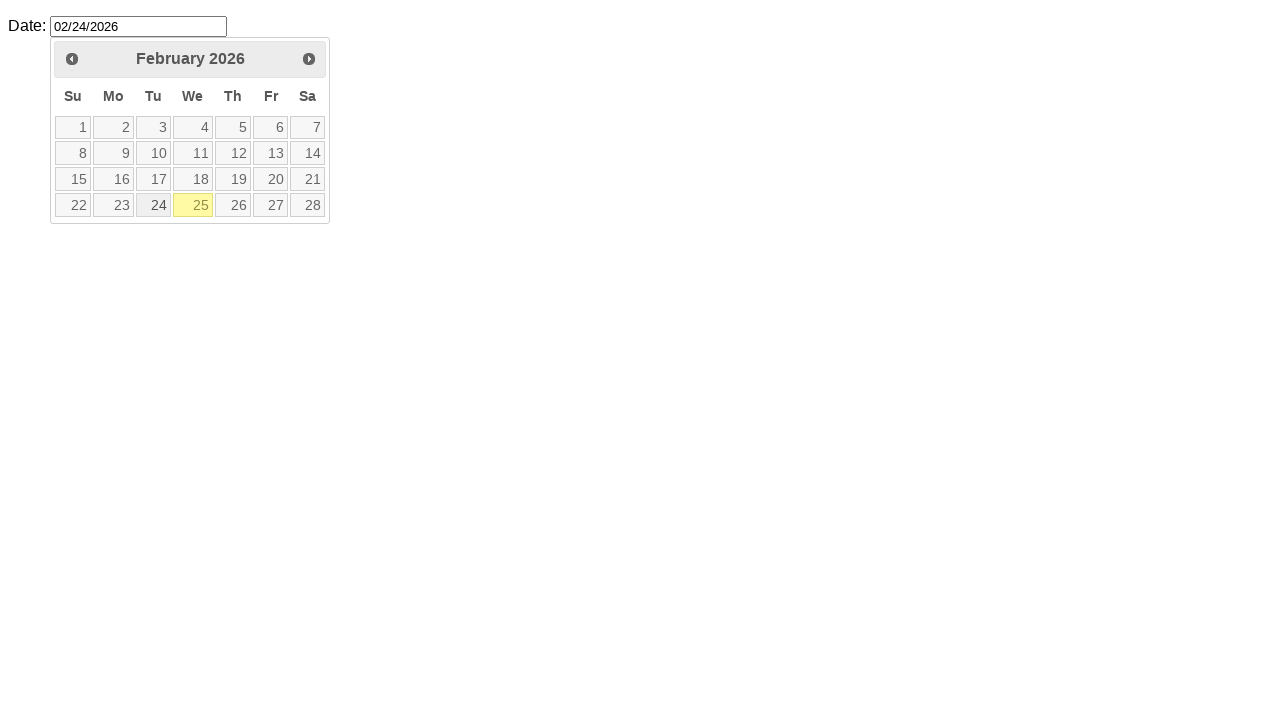

Triple-clicked on date picker input to select all text at (138, 26) on input#datepicker
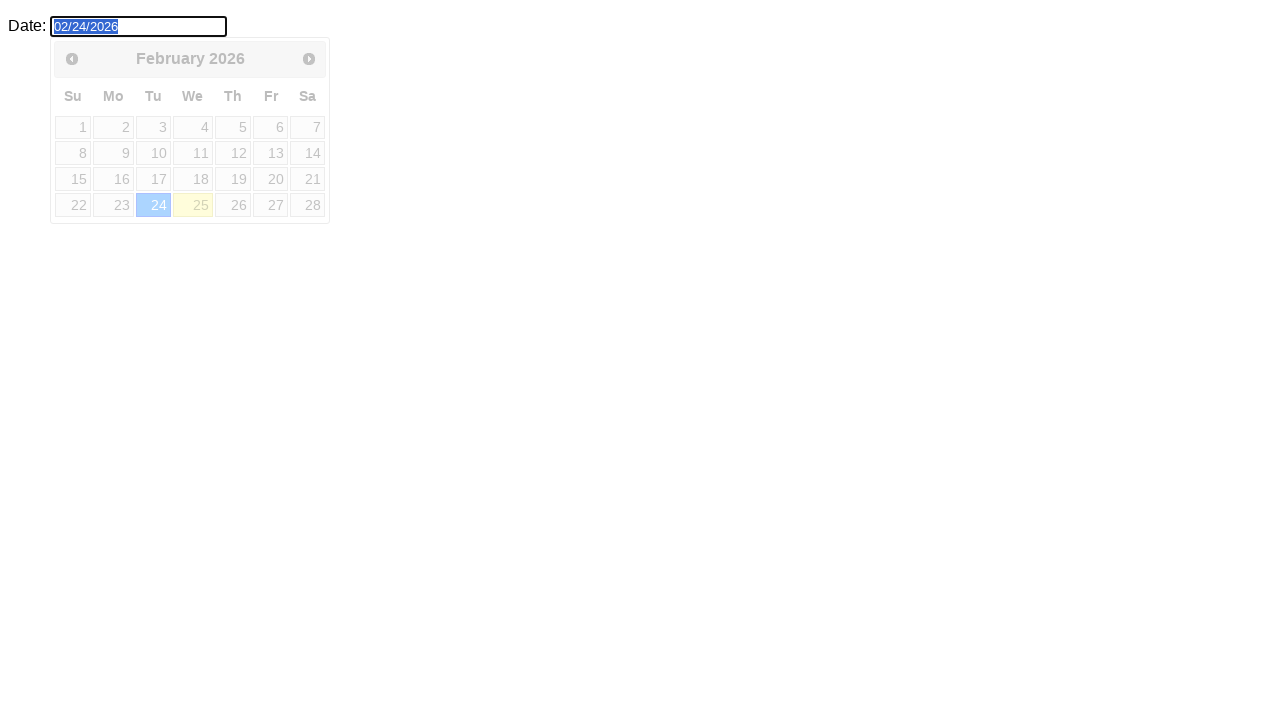

Deleted the selected date text from input field on input#datepicker
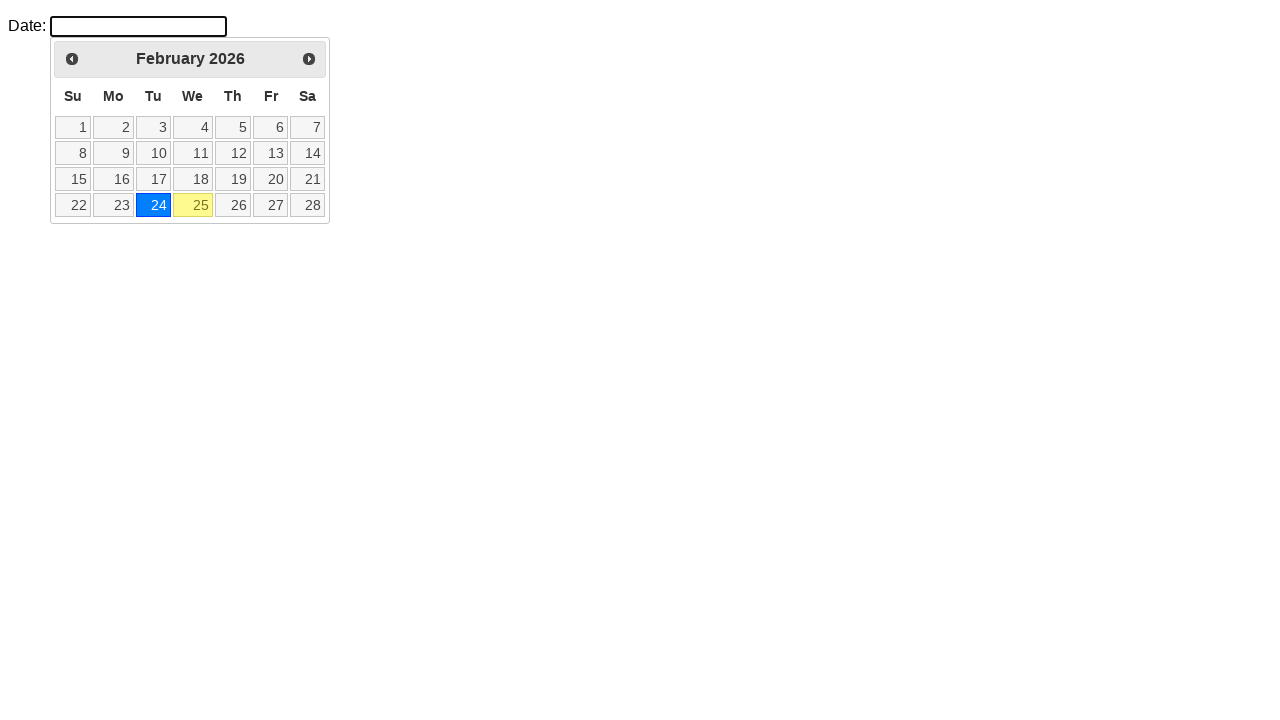

Entered date '05/17/2023' directly into the date picker input field on input#datepicker
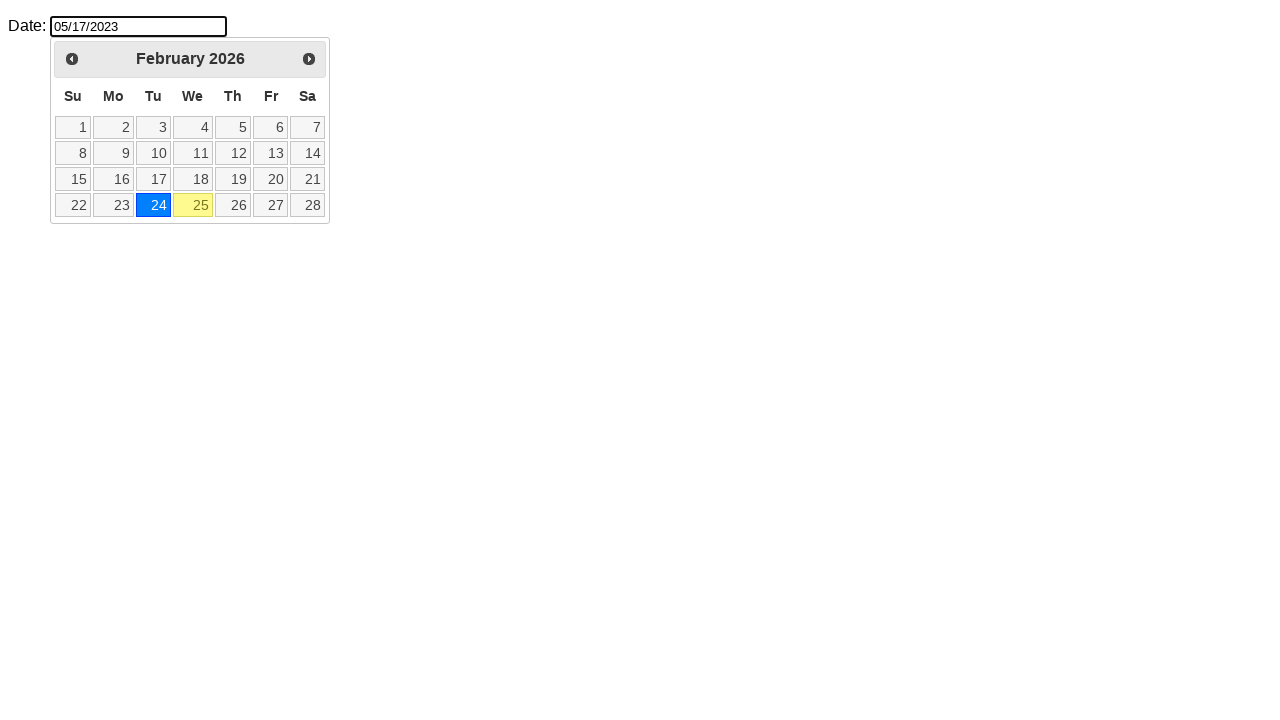

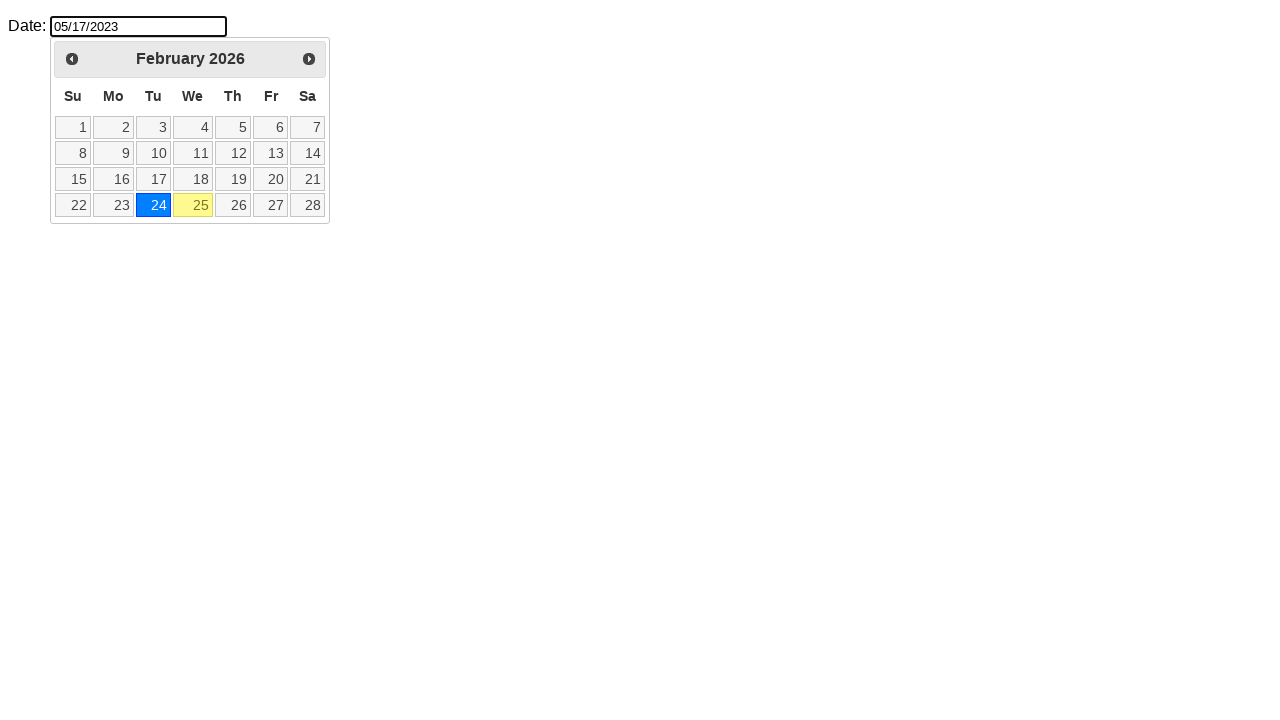